Clicks on the first author's about link and verifies the author name on the about page

Starting URL: https://quotes.toscrape.com/

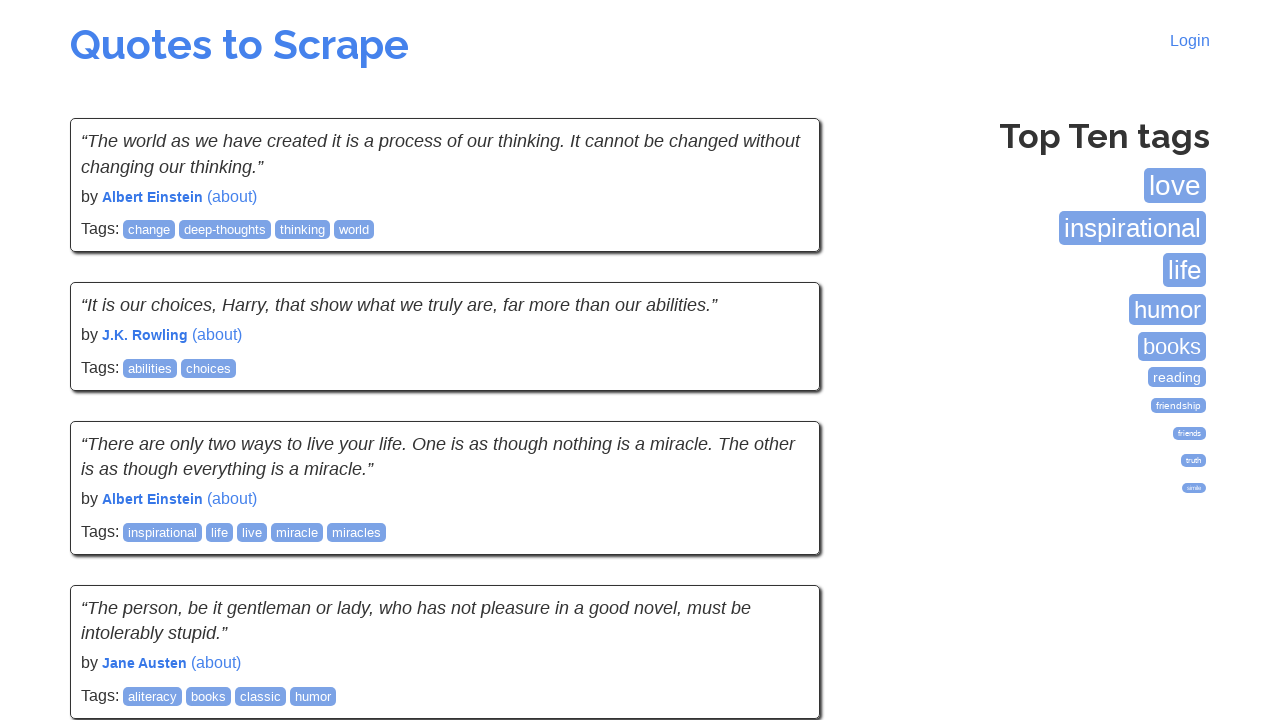

Clicked on the first author's about link at (232, 196) on (//span/a)[1]
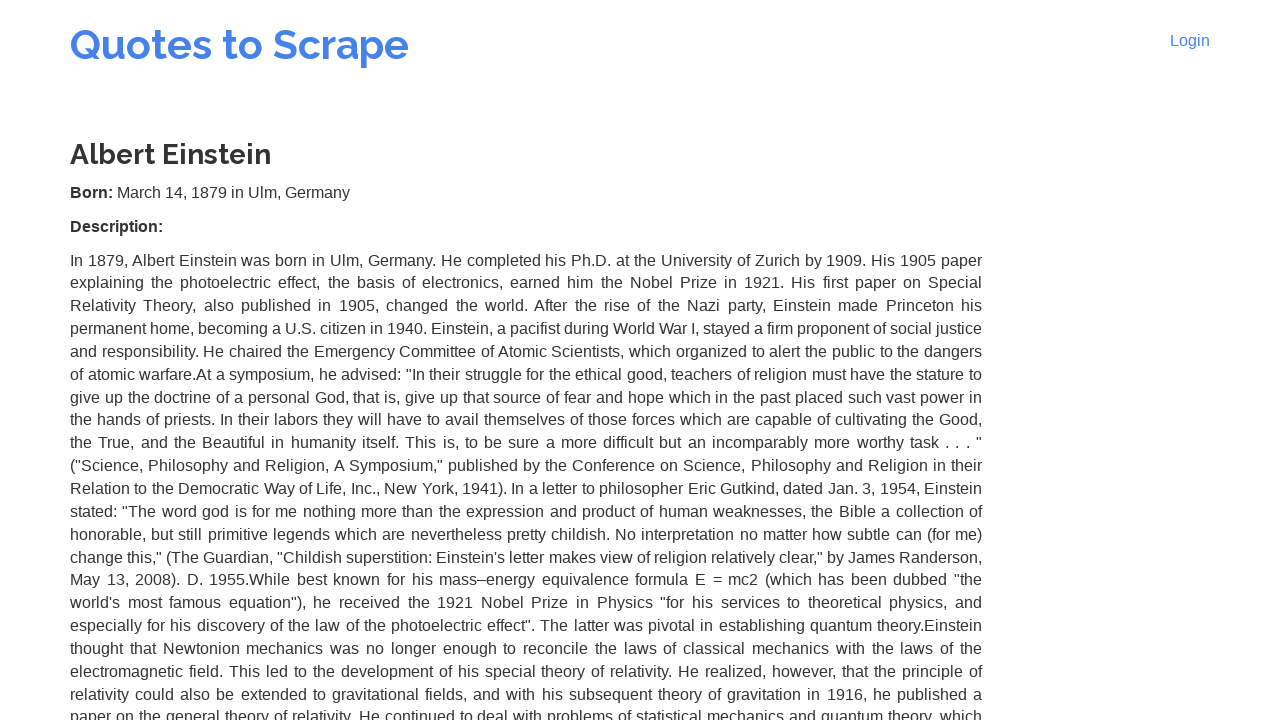

Waited for author name heading (h3) to load on about page
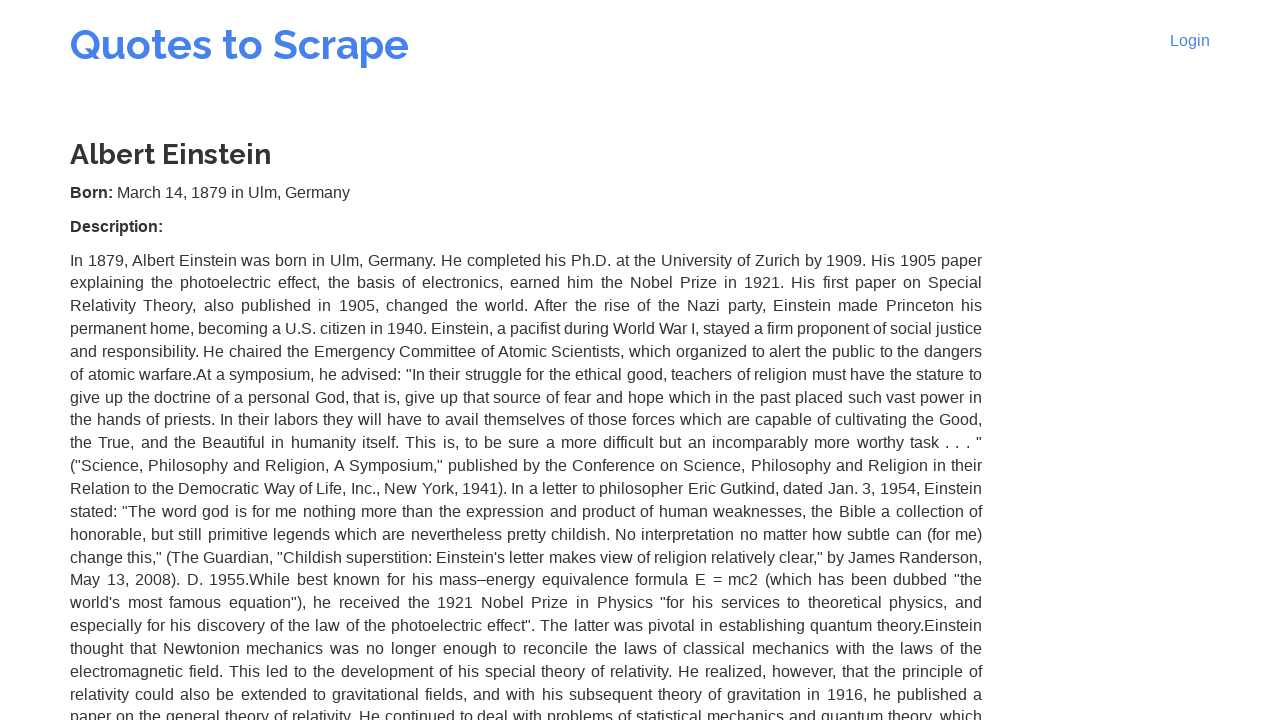

Retrieved author name from heading: 'Albert Einstein'
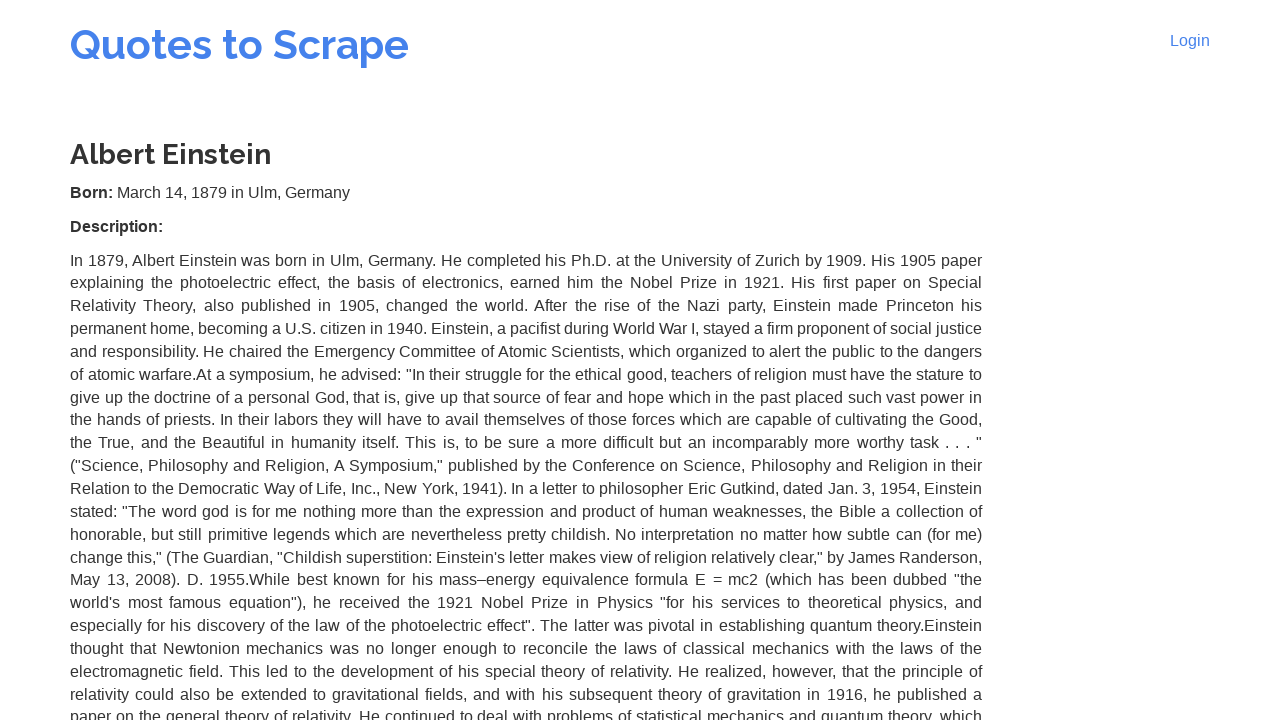

Verified that author name is not 'André Gide'
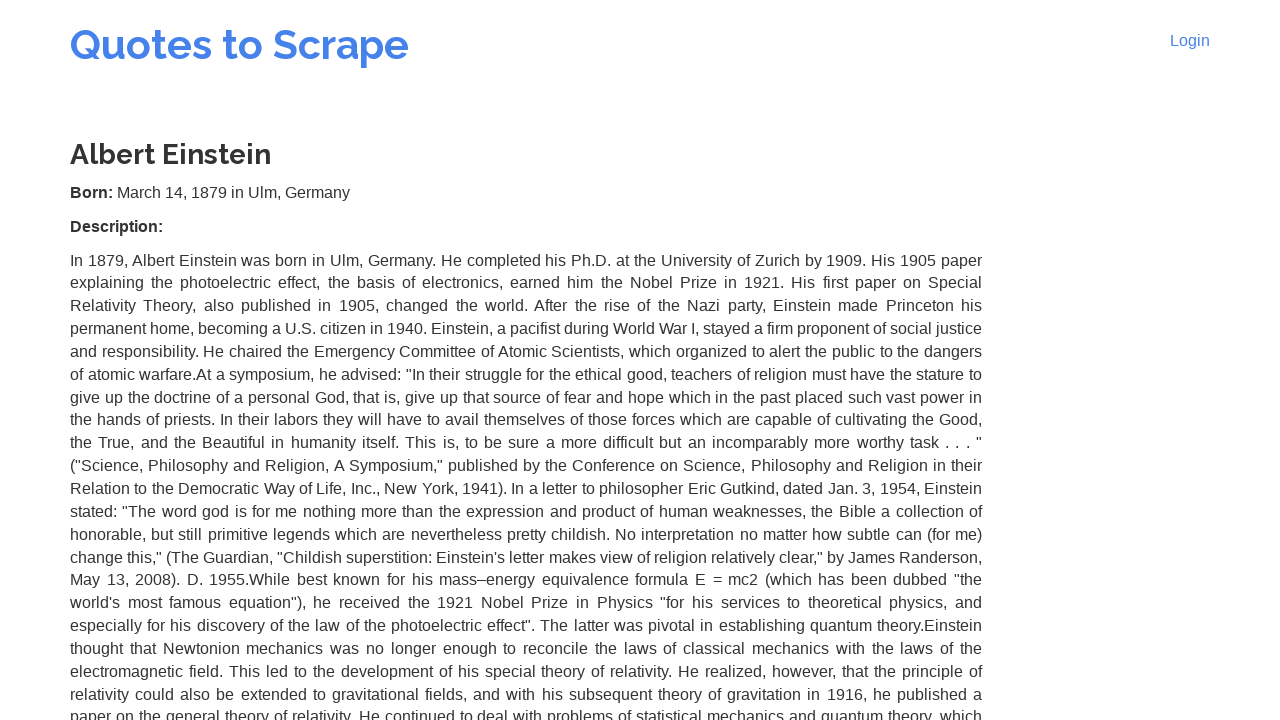

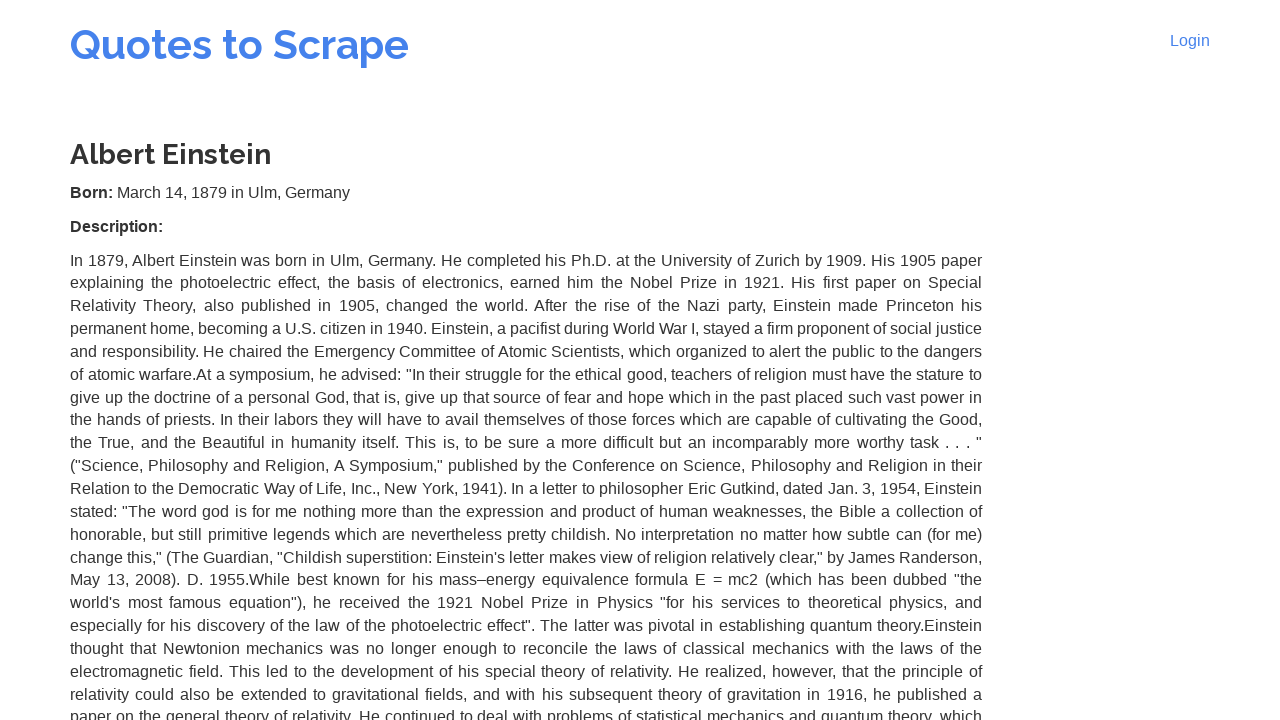